Navigates to a GitHub user profile page and waits for the page to fully load (network idle state)

Starting URL: https://github.com/MaThanMiThun1999

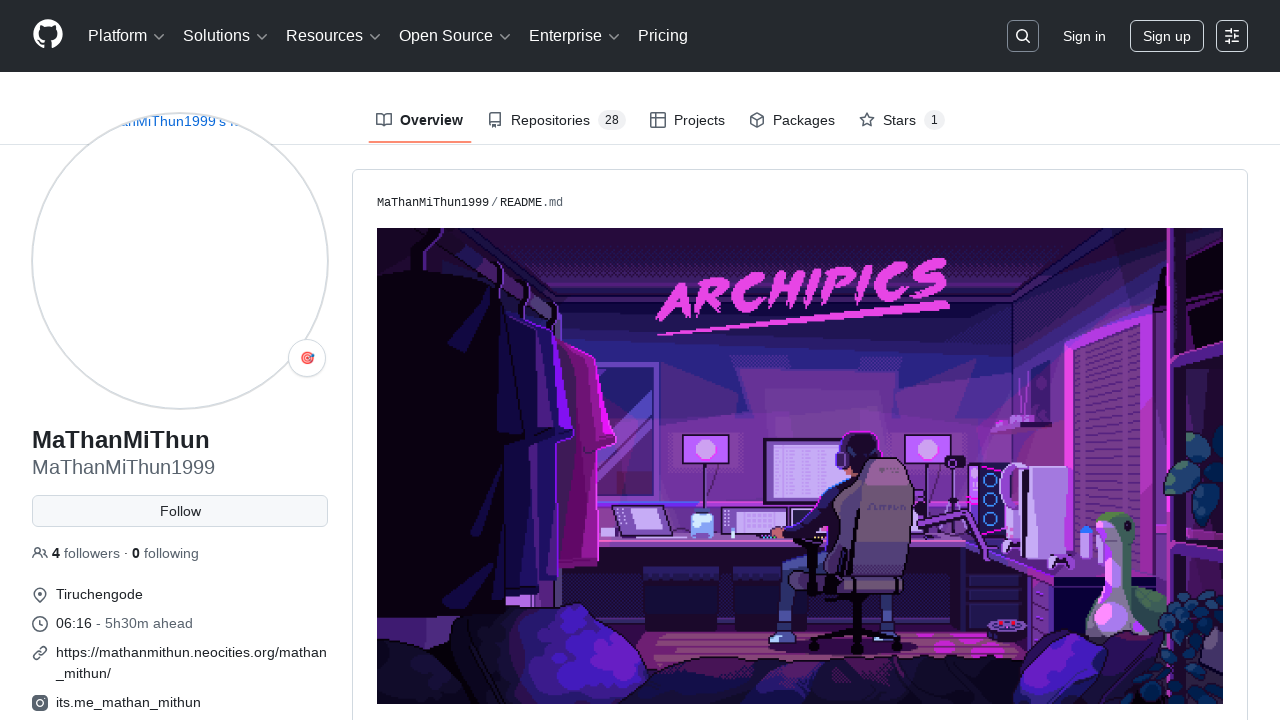

Navigated to GitHub user profile page for MaThanMiThun1999
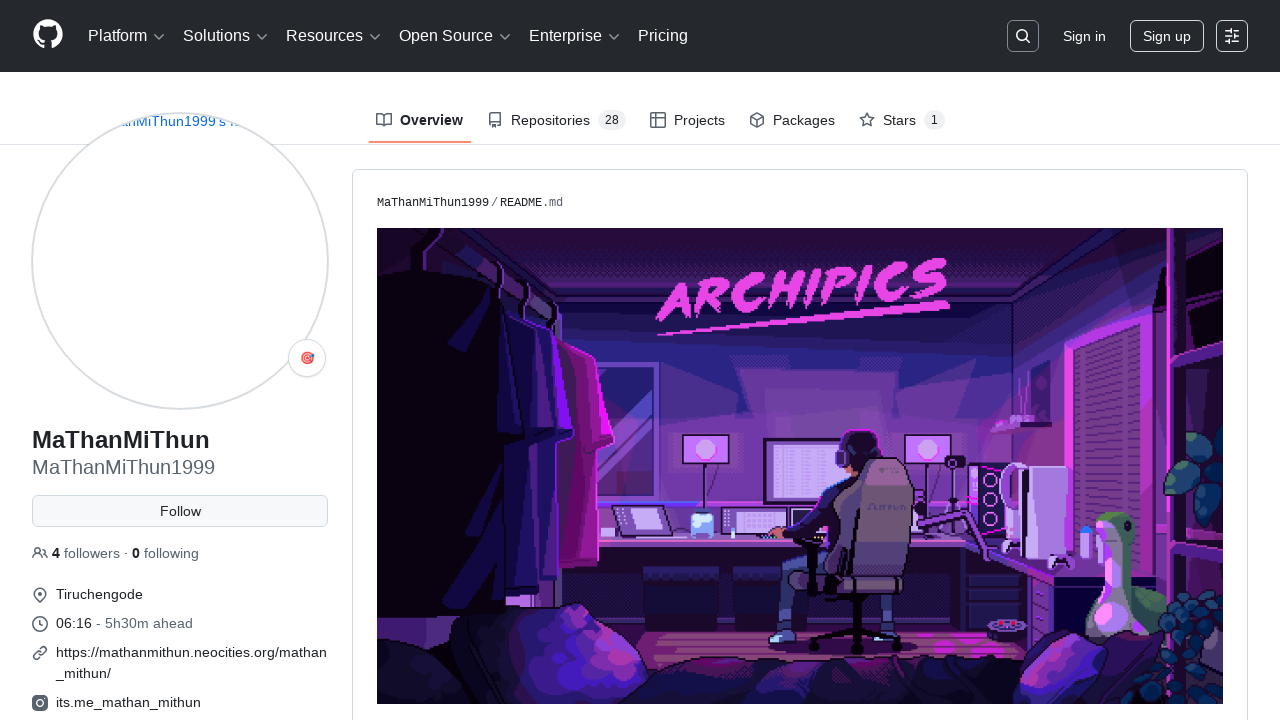

Waited for page to reach network idle state
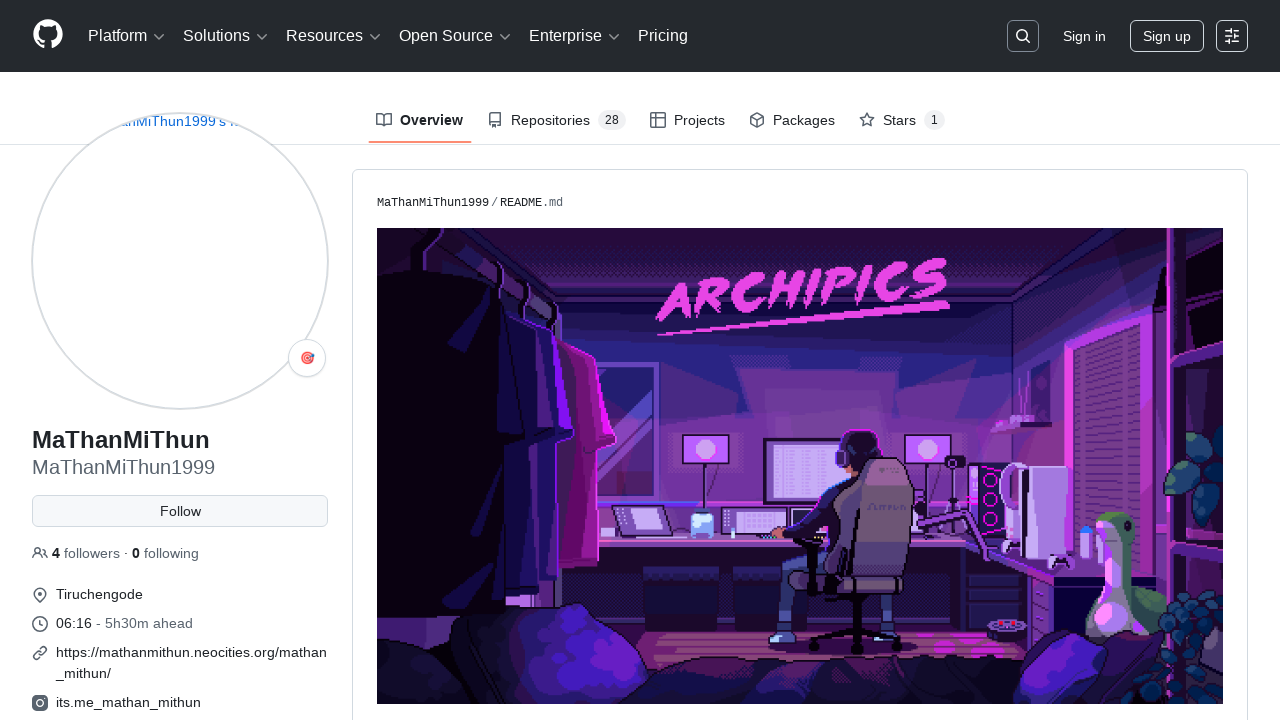

Verified GitHub profile page fully loaded by confirming vcard-username element is present
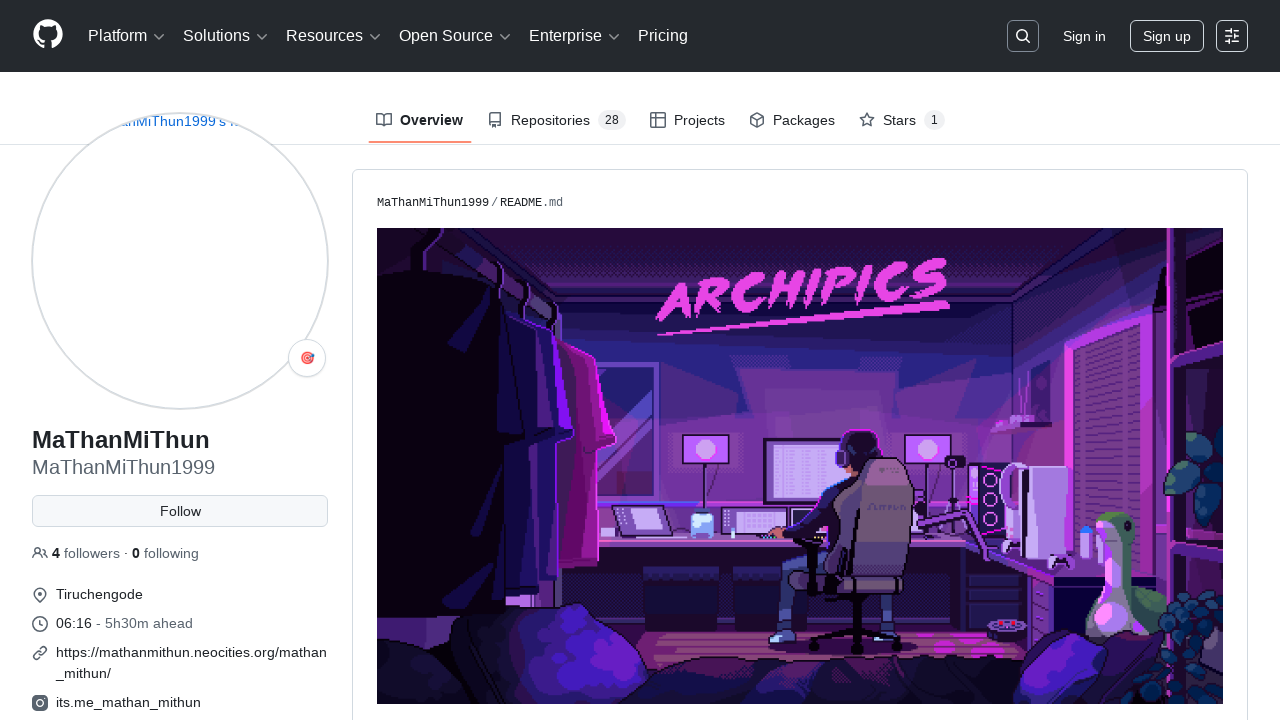

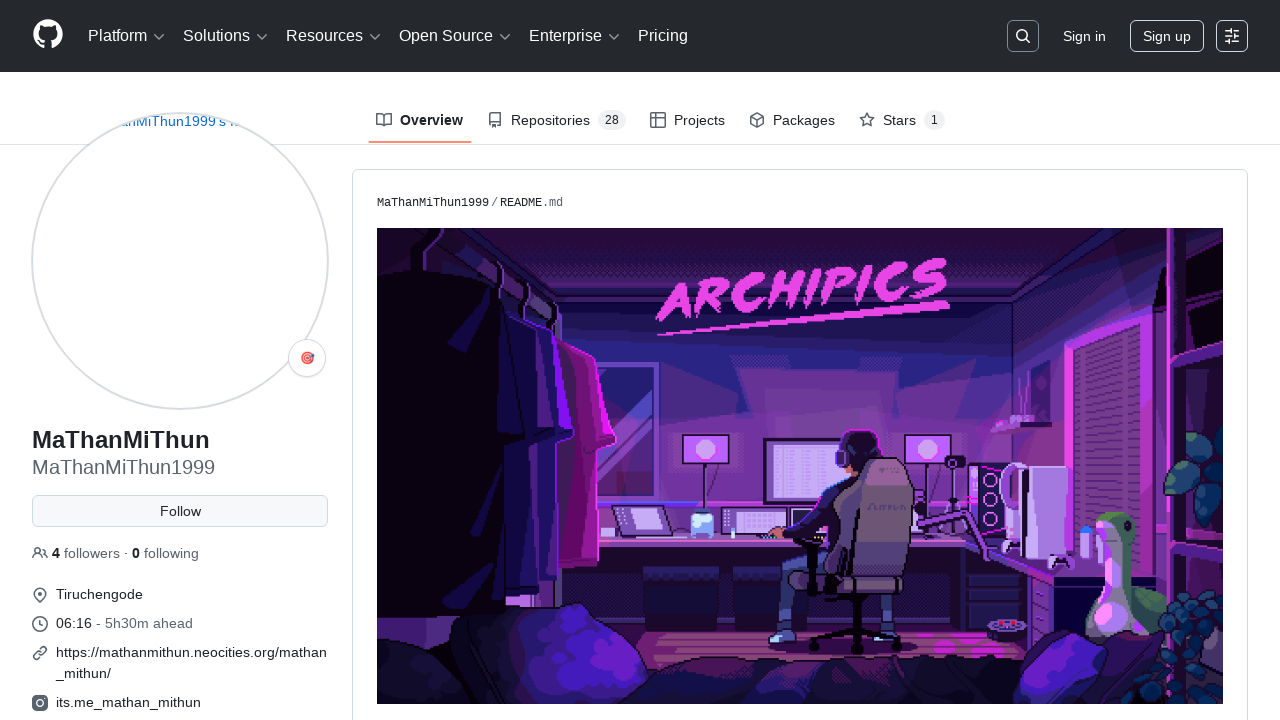